Navigates to a computer vision tutorial page and waits for content to load

Starting URL: https://kenvix.com/post/computer-vision-getting-started/

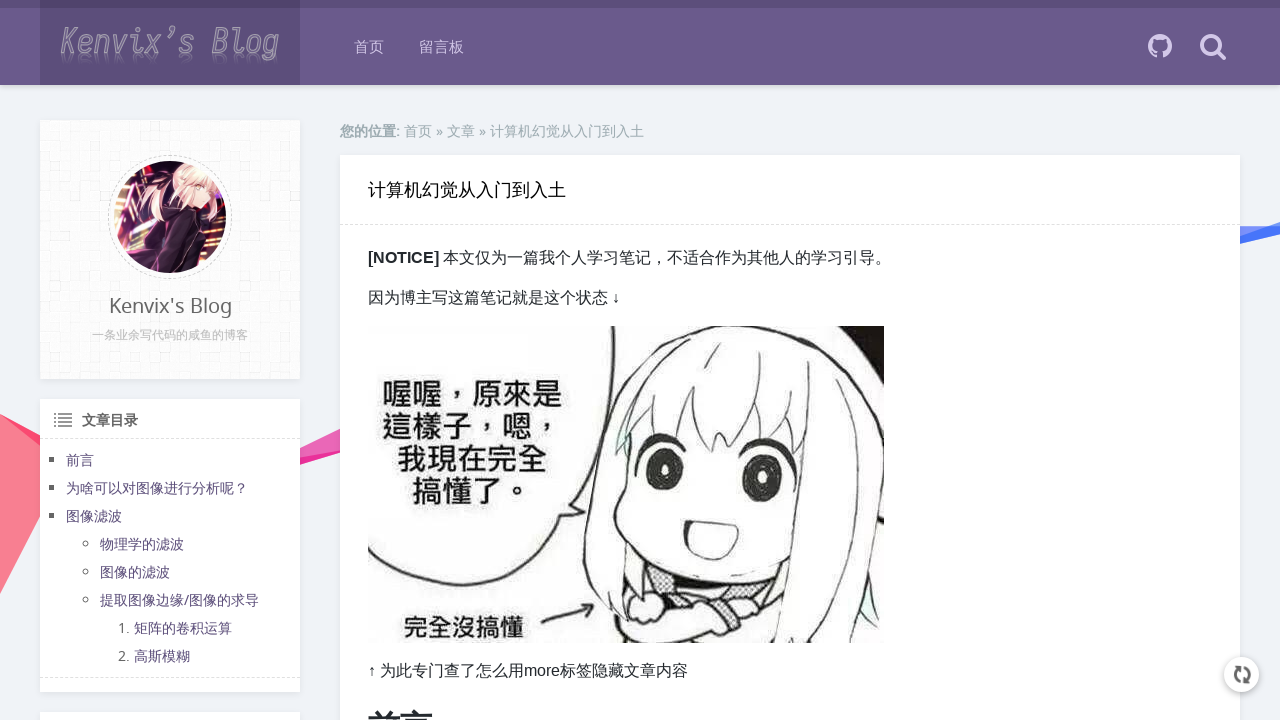

Navigated to computer vision tutorial page
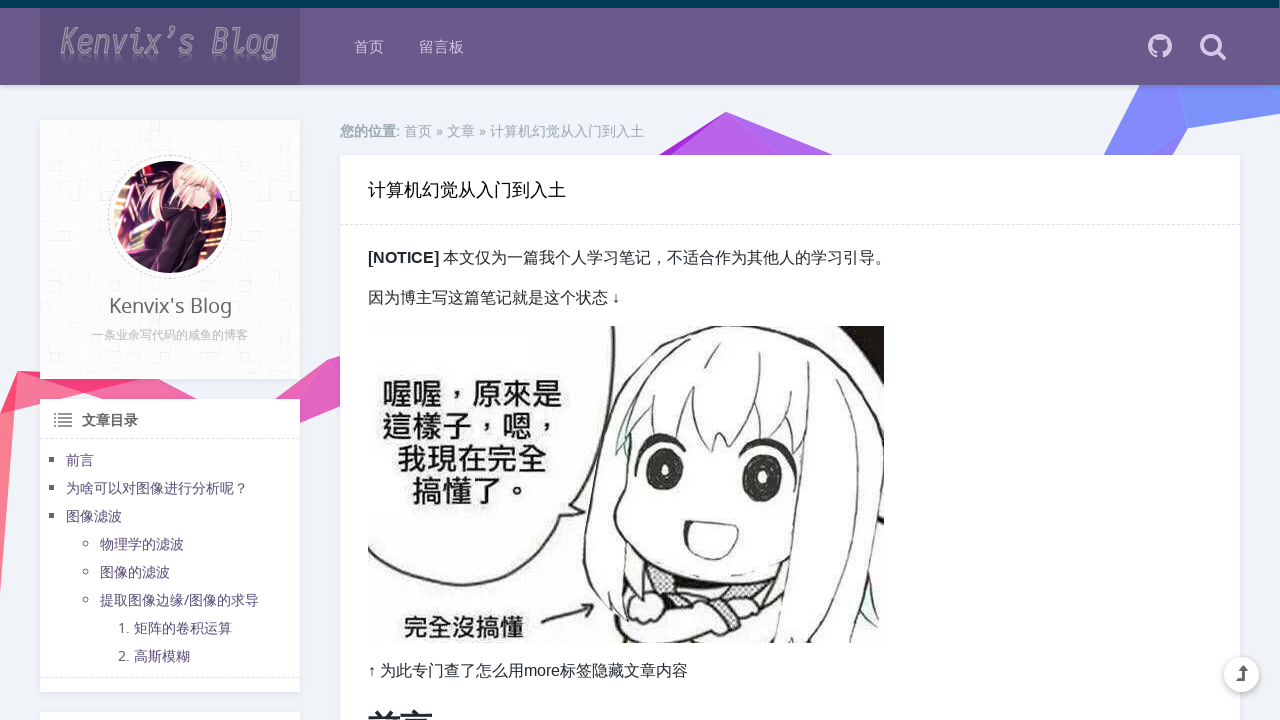

Waited for page to fully load with networkidle state
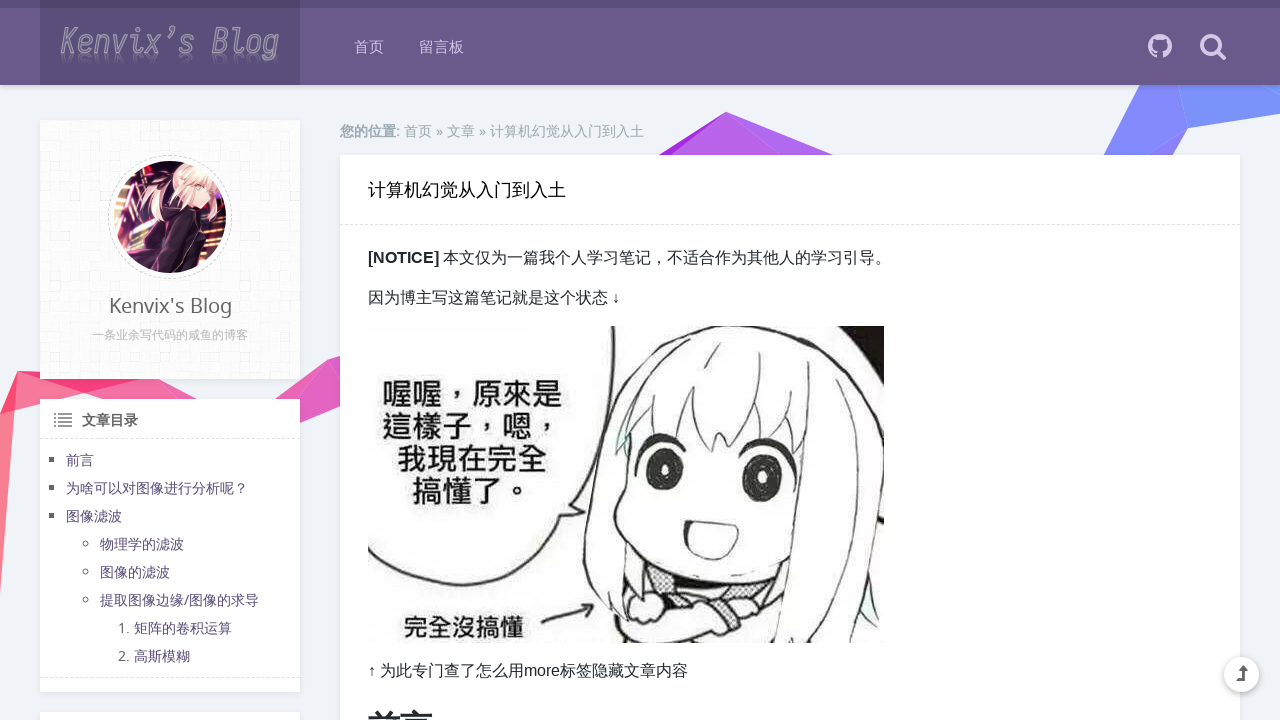

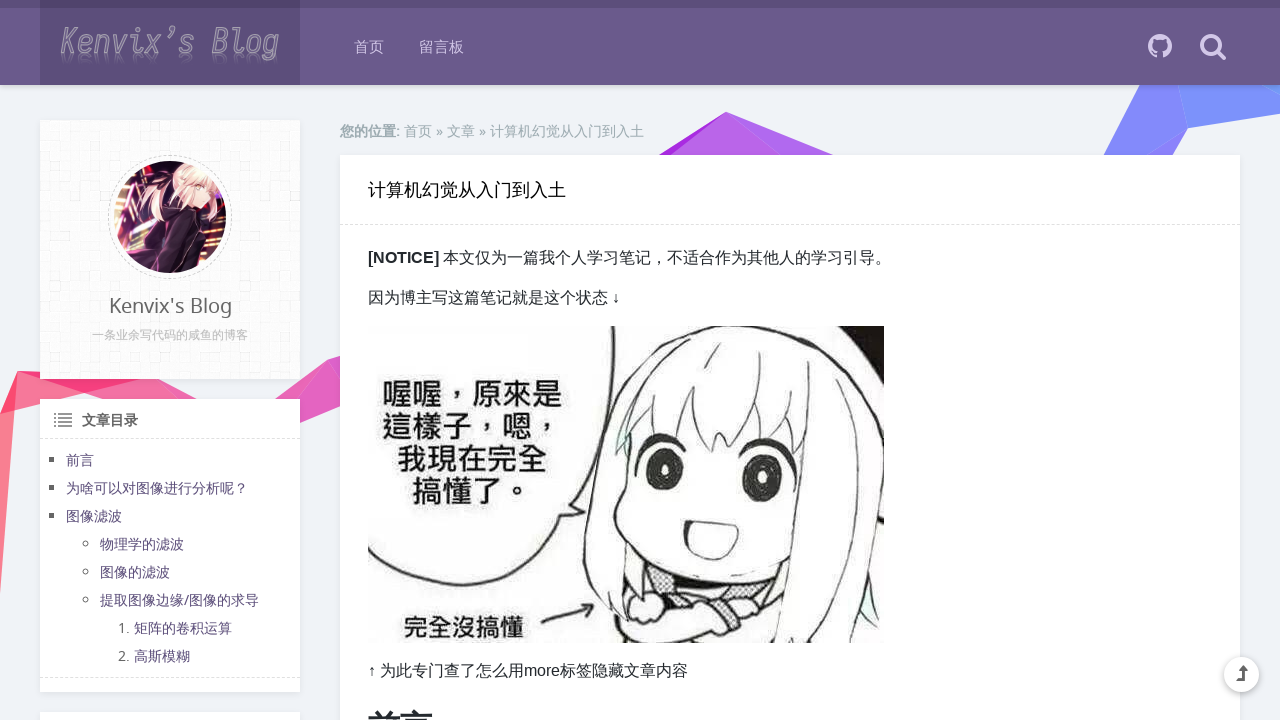